Navigates to Flipkart homepage and verifies the page loads successfully.

Starting URL: https://www.flipkart.com/

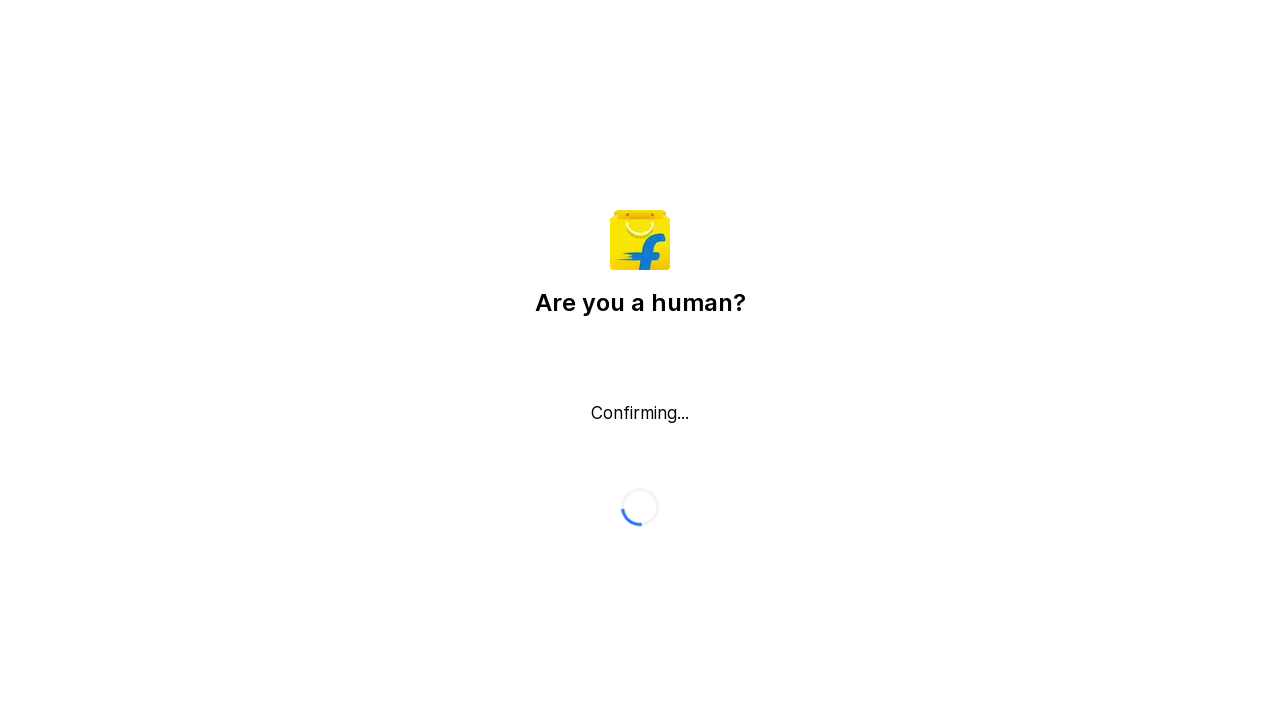

Waited for page to reach domcontentloaded state
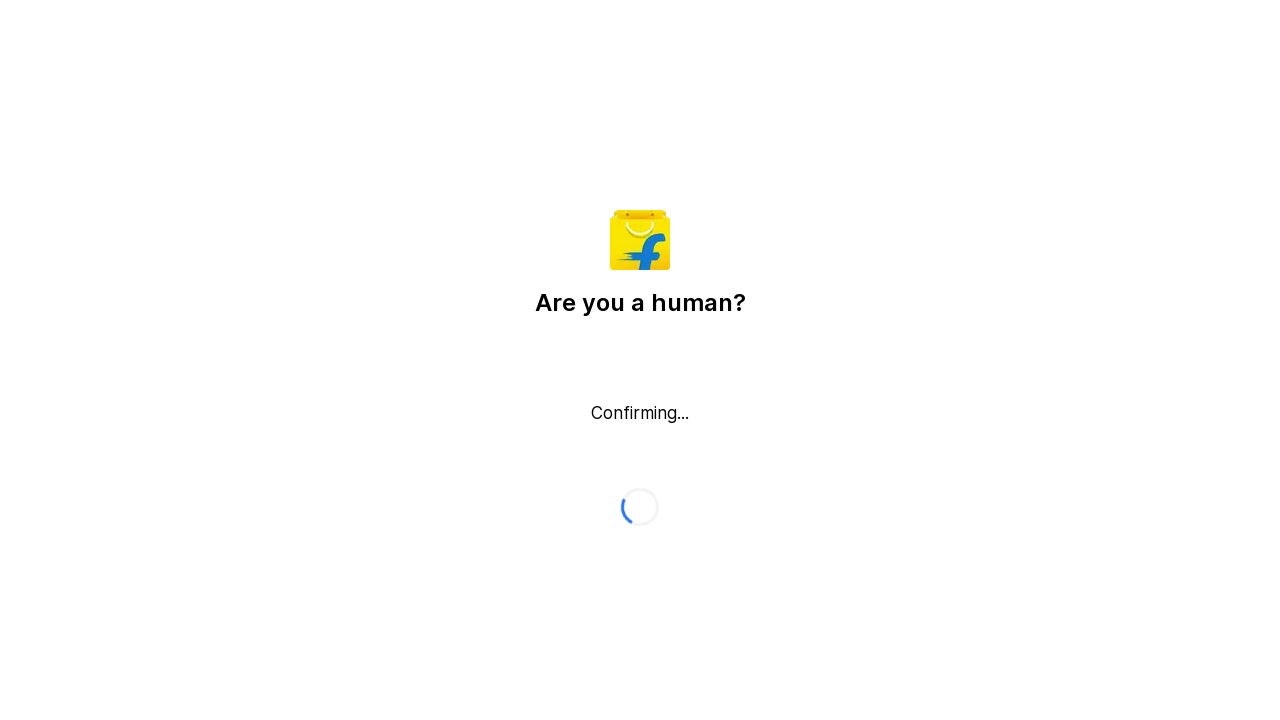

Verified body element is present on Flipkart homepage
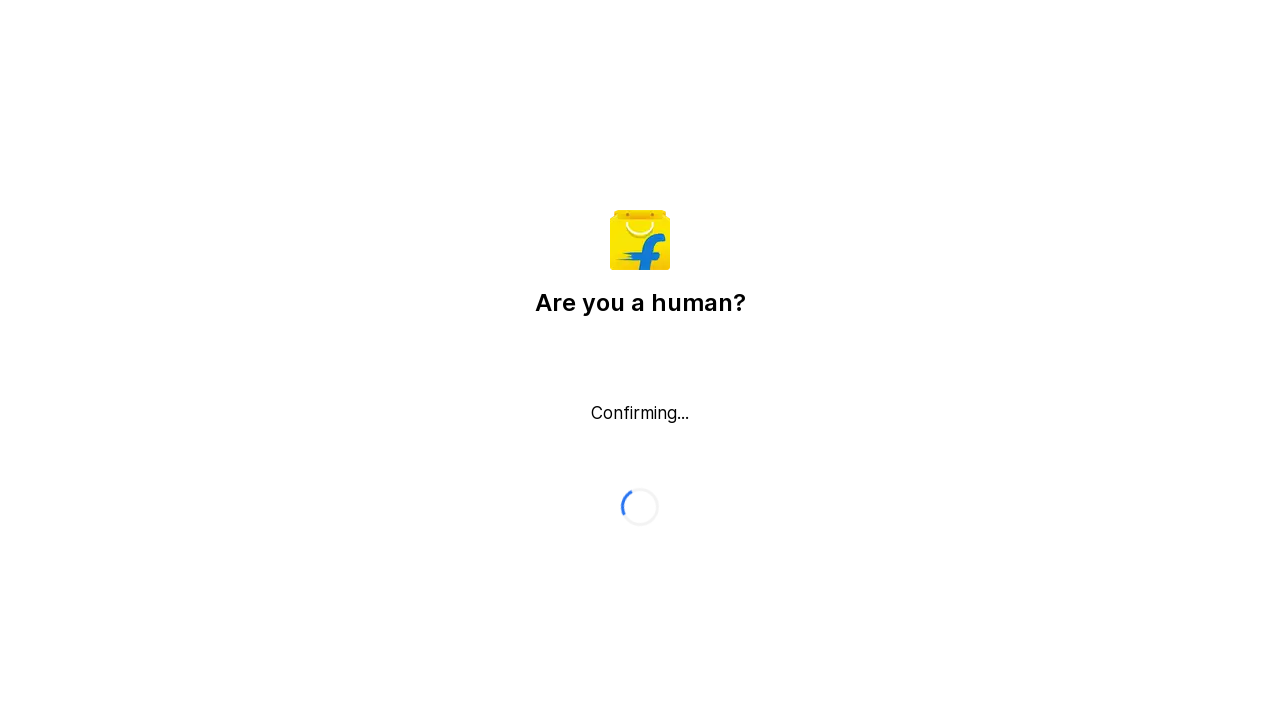

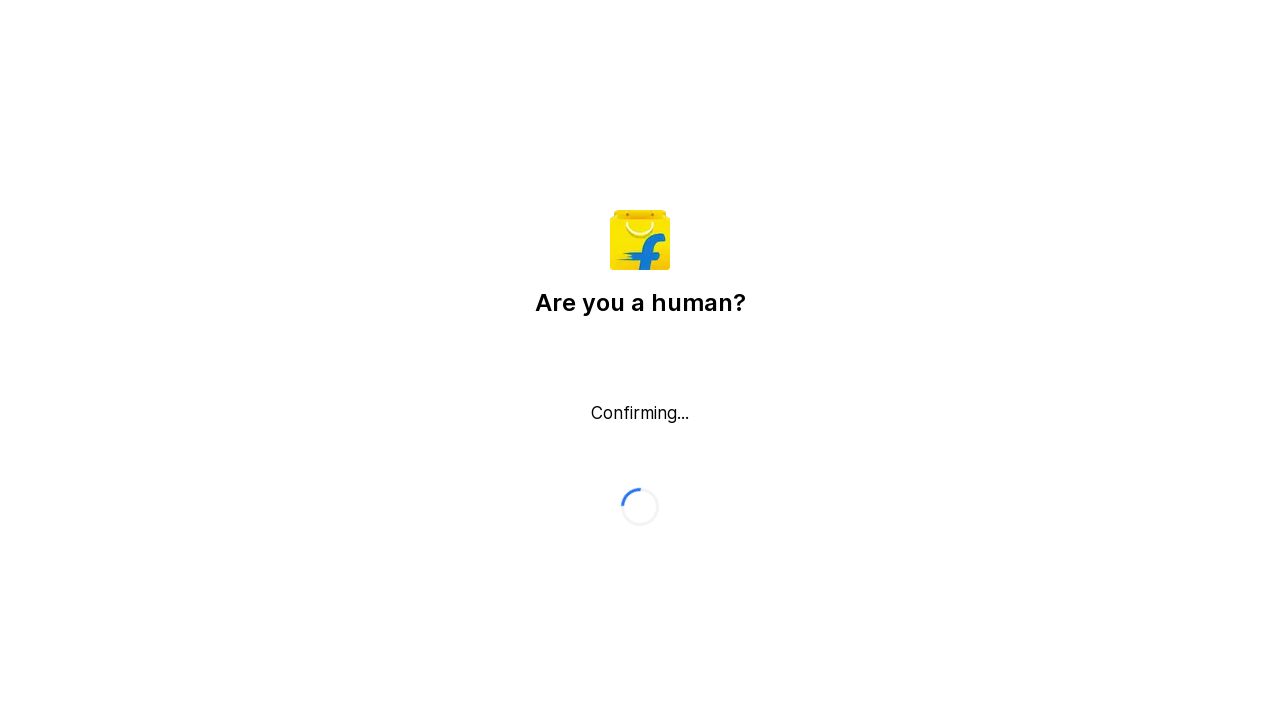